Visits the Laravel website and verifies the page title matches expected values including exact match and regex patterns

Starting URL: https://laravel.com

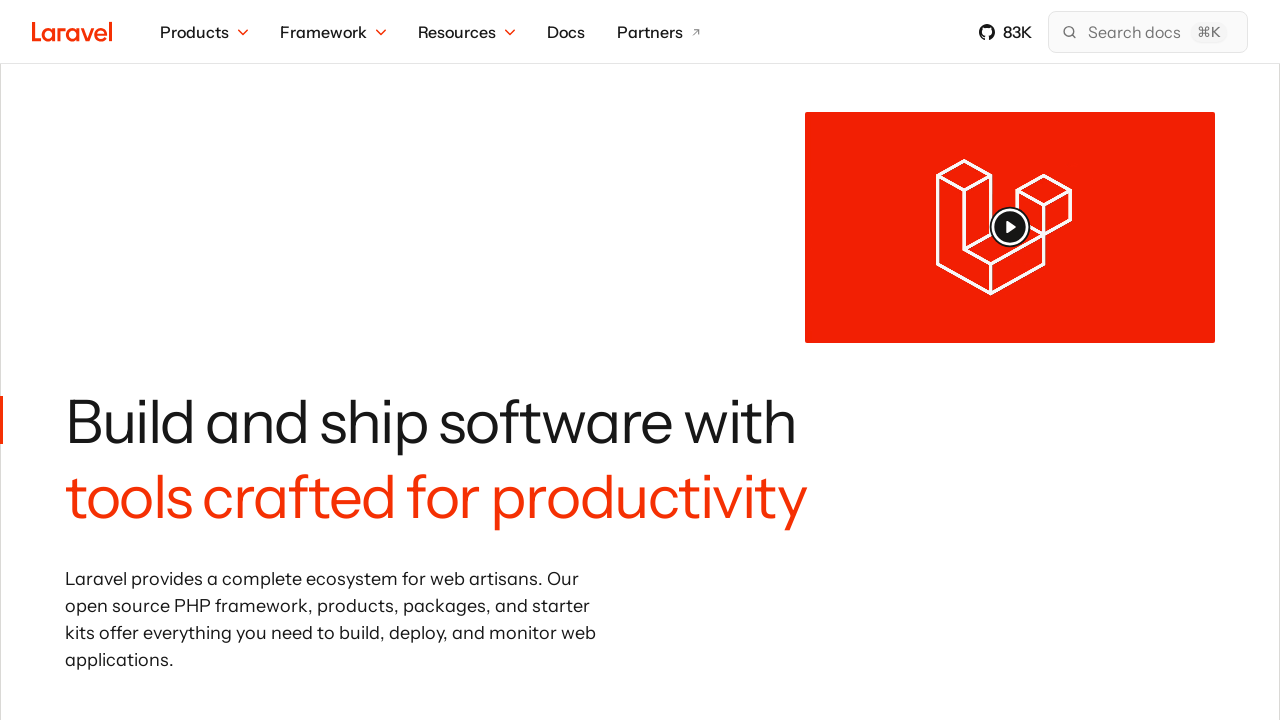

Verified page title matches exact string 'Laravel - The PHP Framework For Web Artisans'
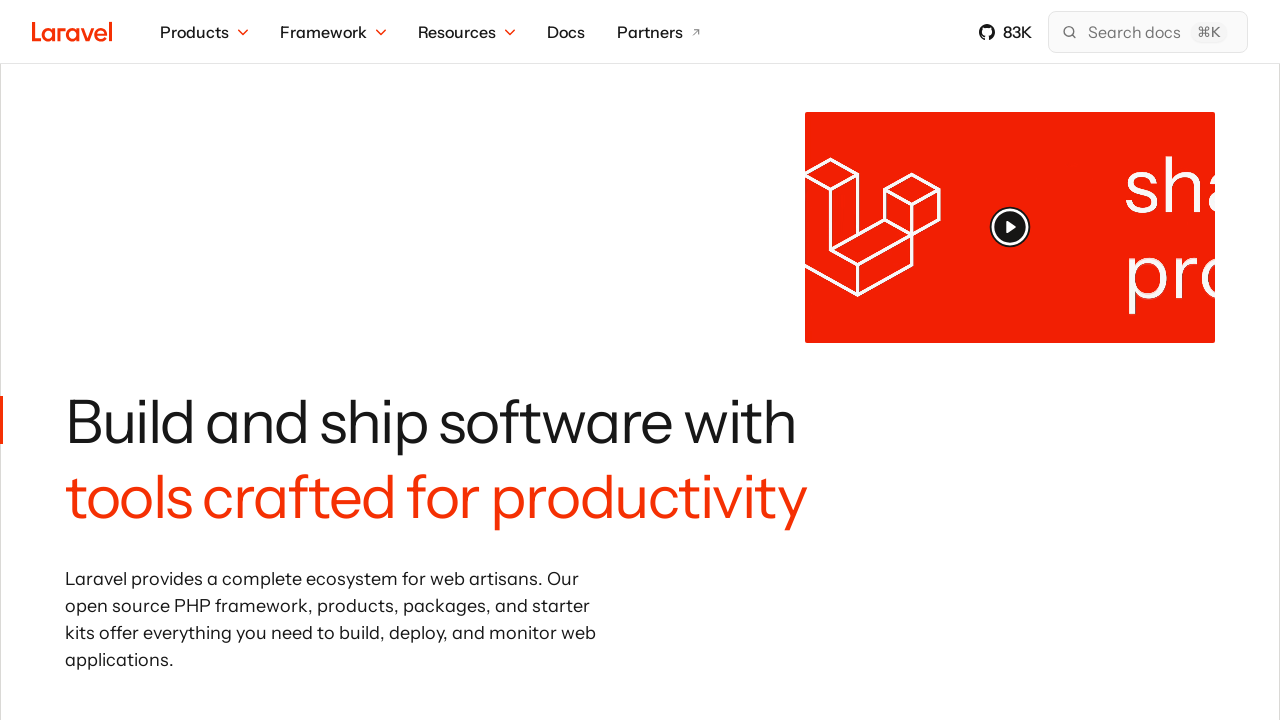

Verified page title contains 'Framework'
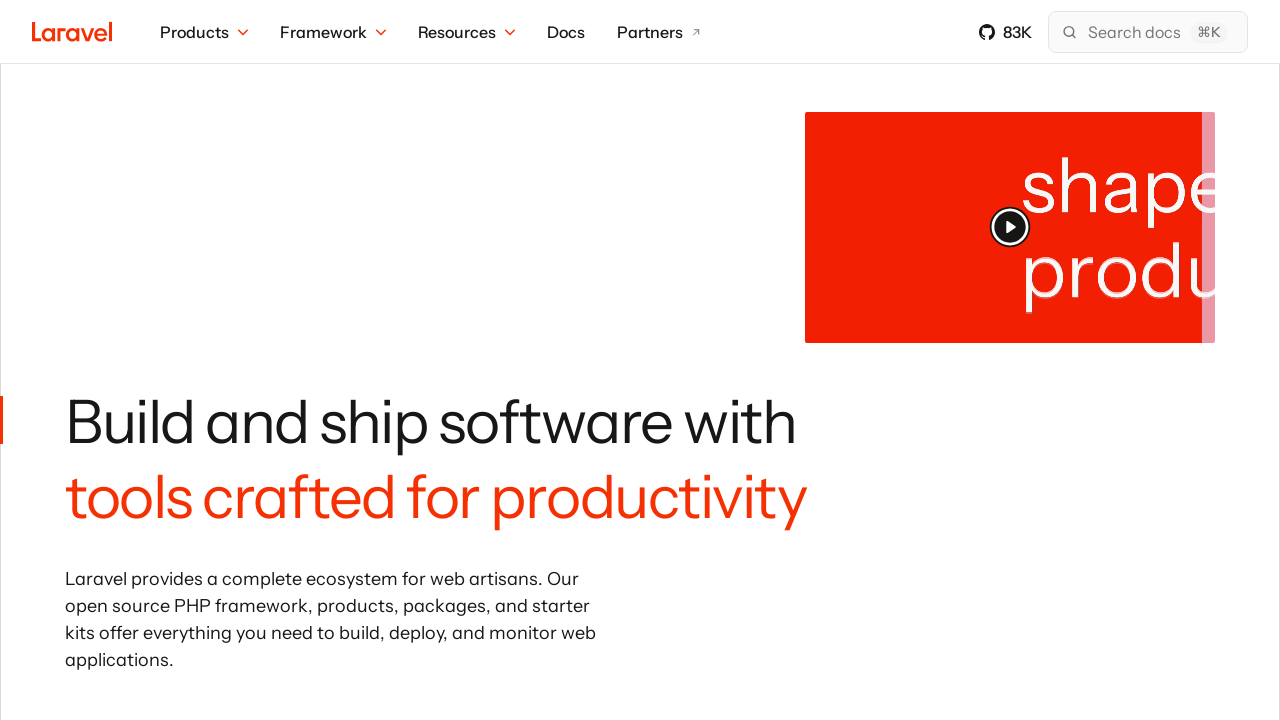

Verified page title matches regex pattern ending with 'Artisans'
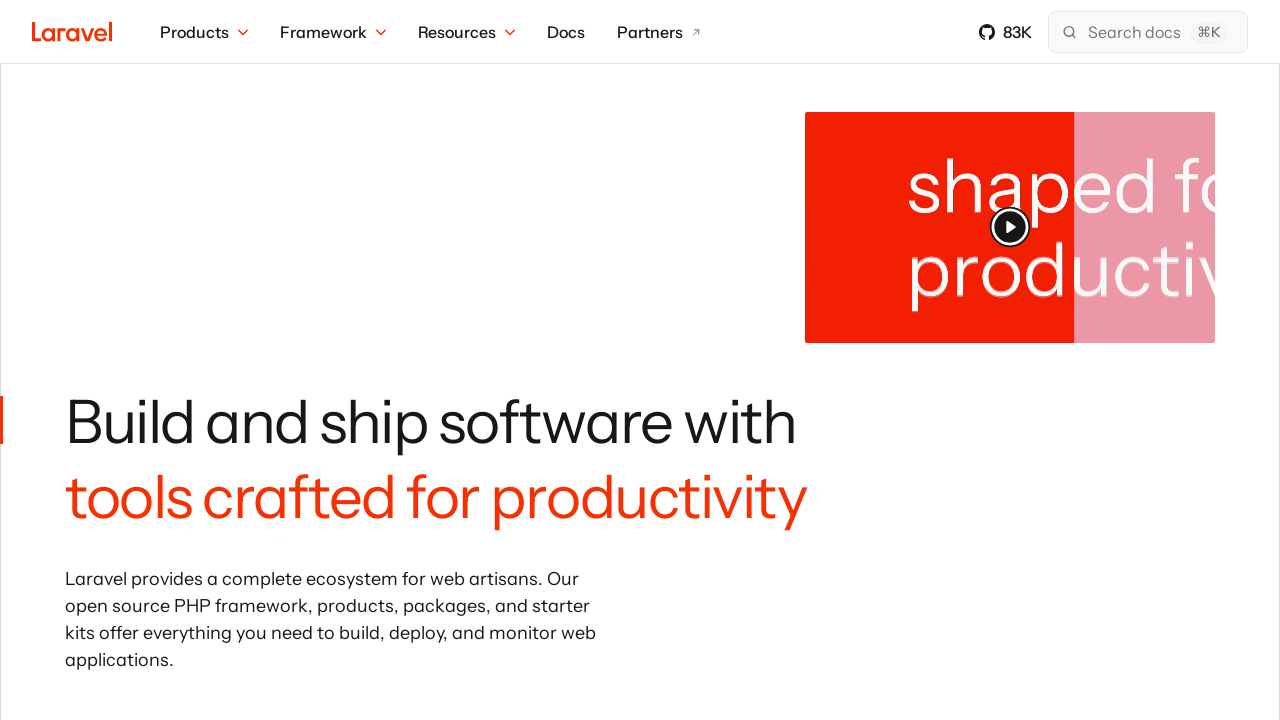

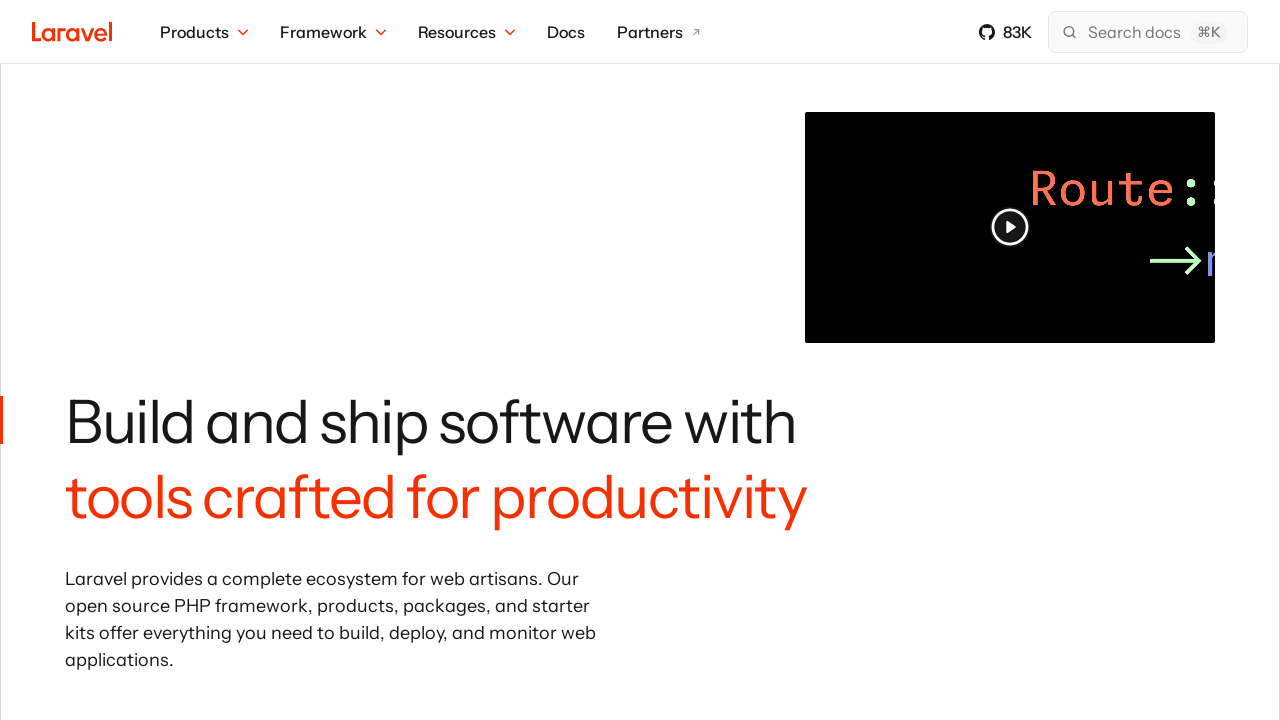